Navigates to a demo login page, maximizes the browser window, and retrieves the page title for verification.

Starting URL: https://demo.guru99.com/test/login.html

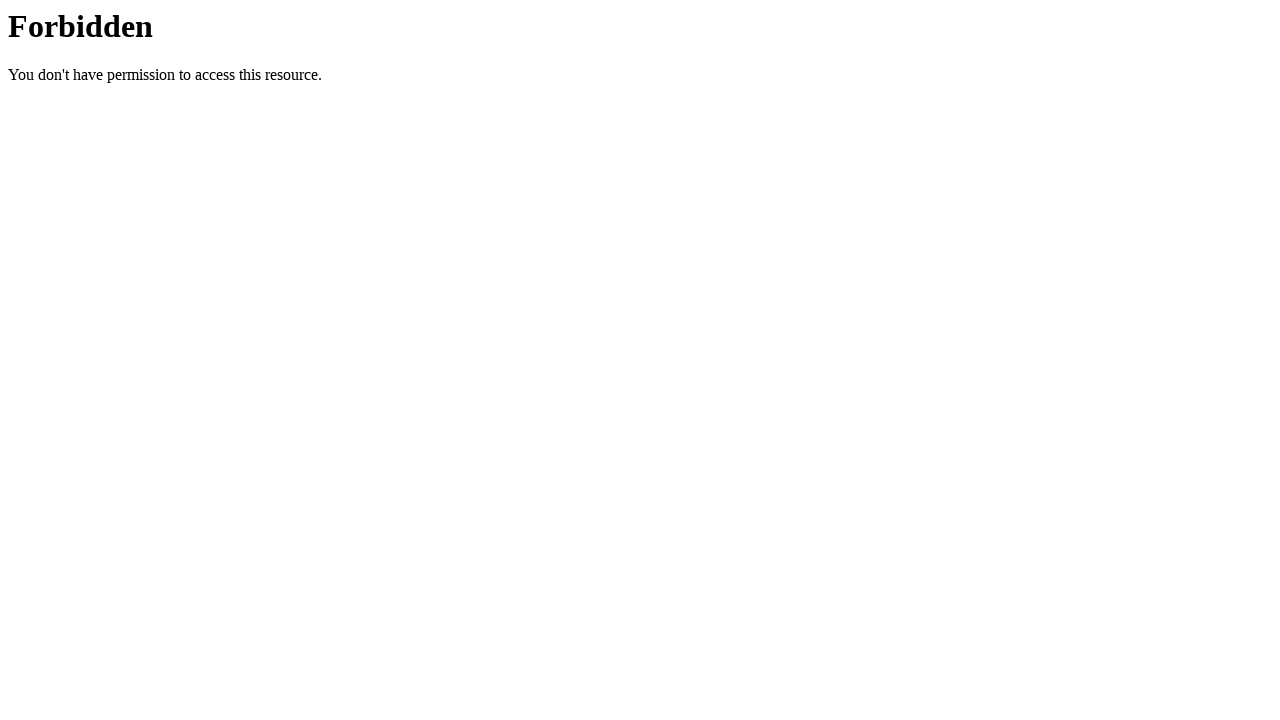

Navigated to demo login page at https://demo.guru99.com/test/login.html
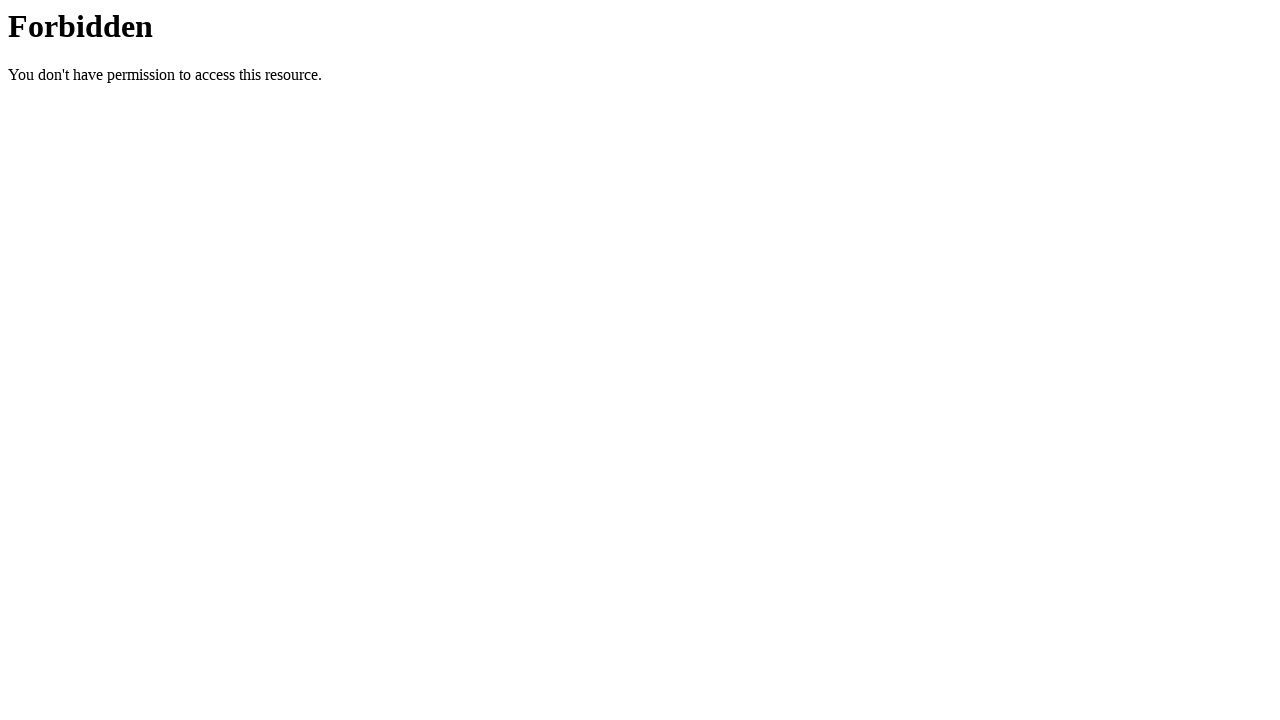

Maximized browser window to 1920x1080
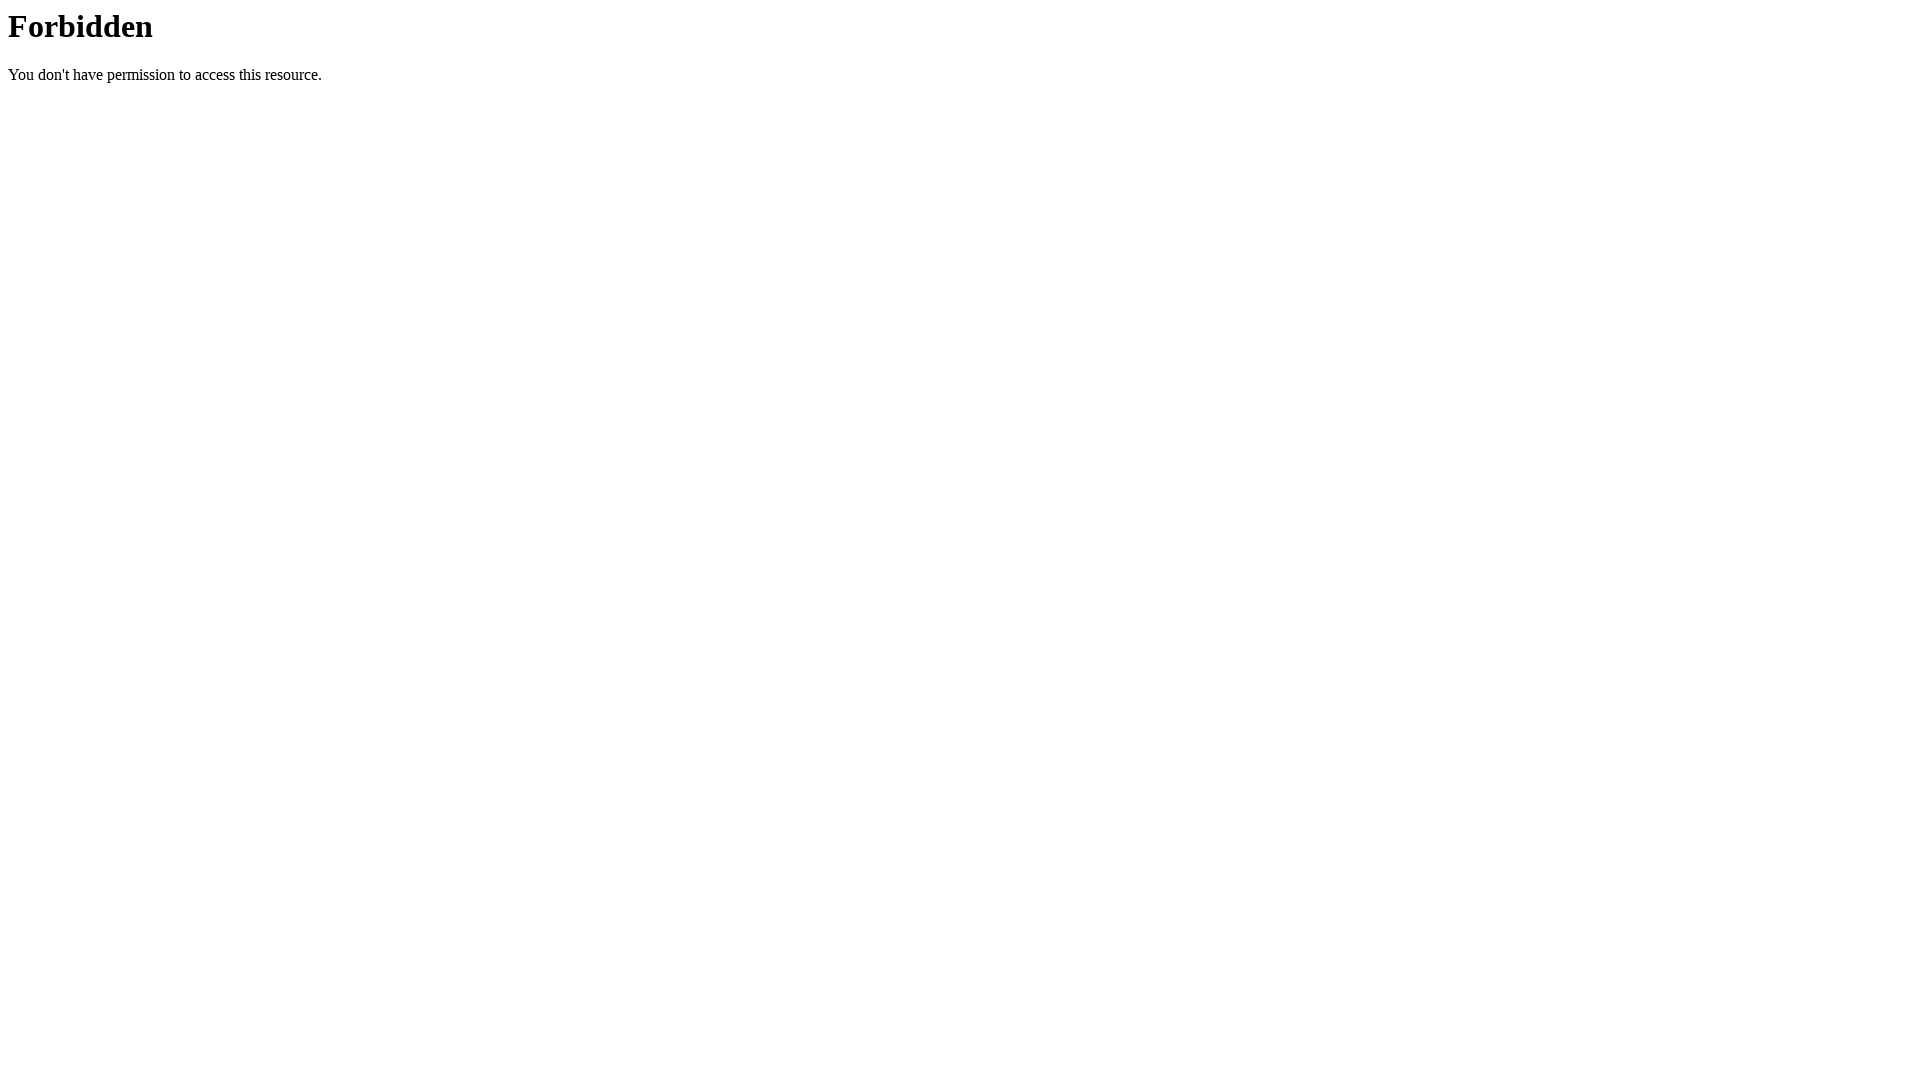

Retrieved page title: 403 Forbidden
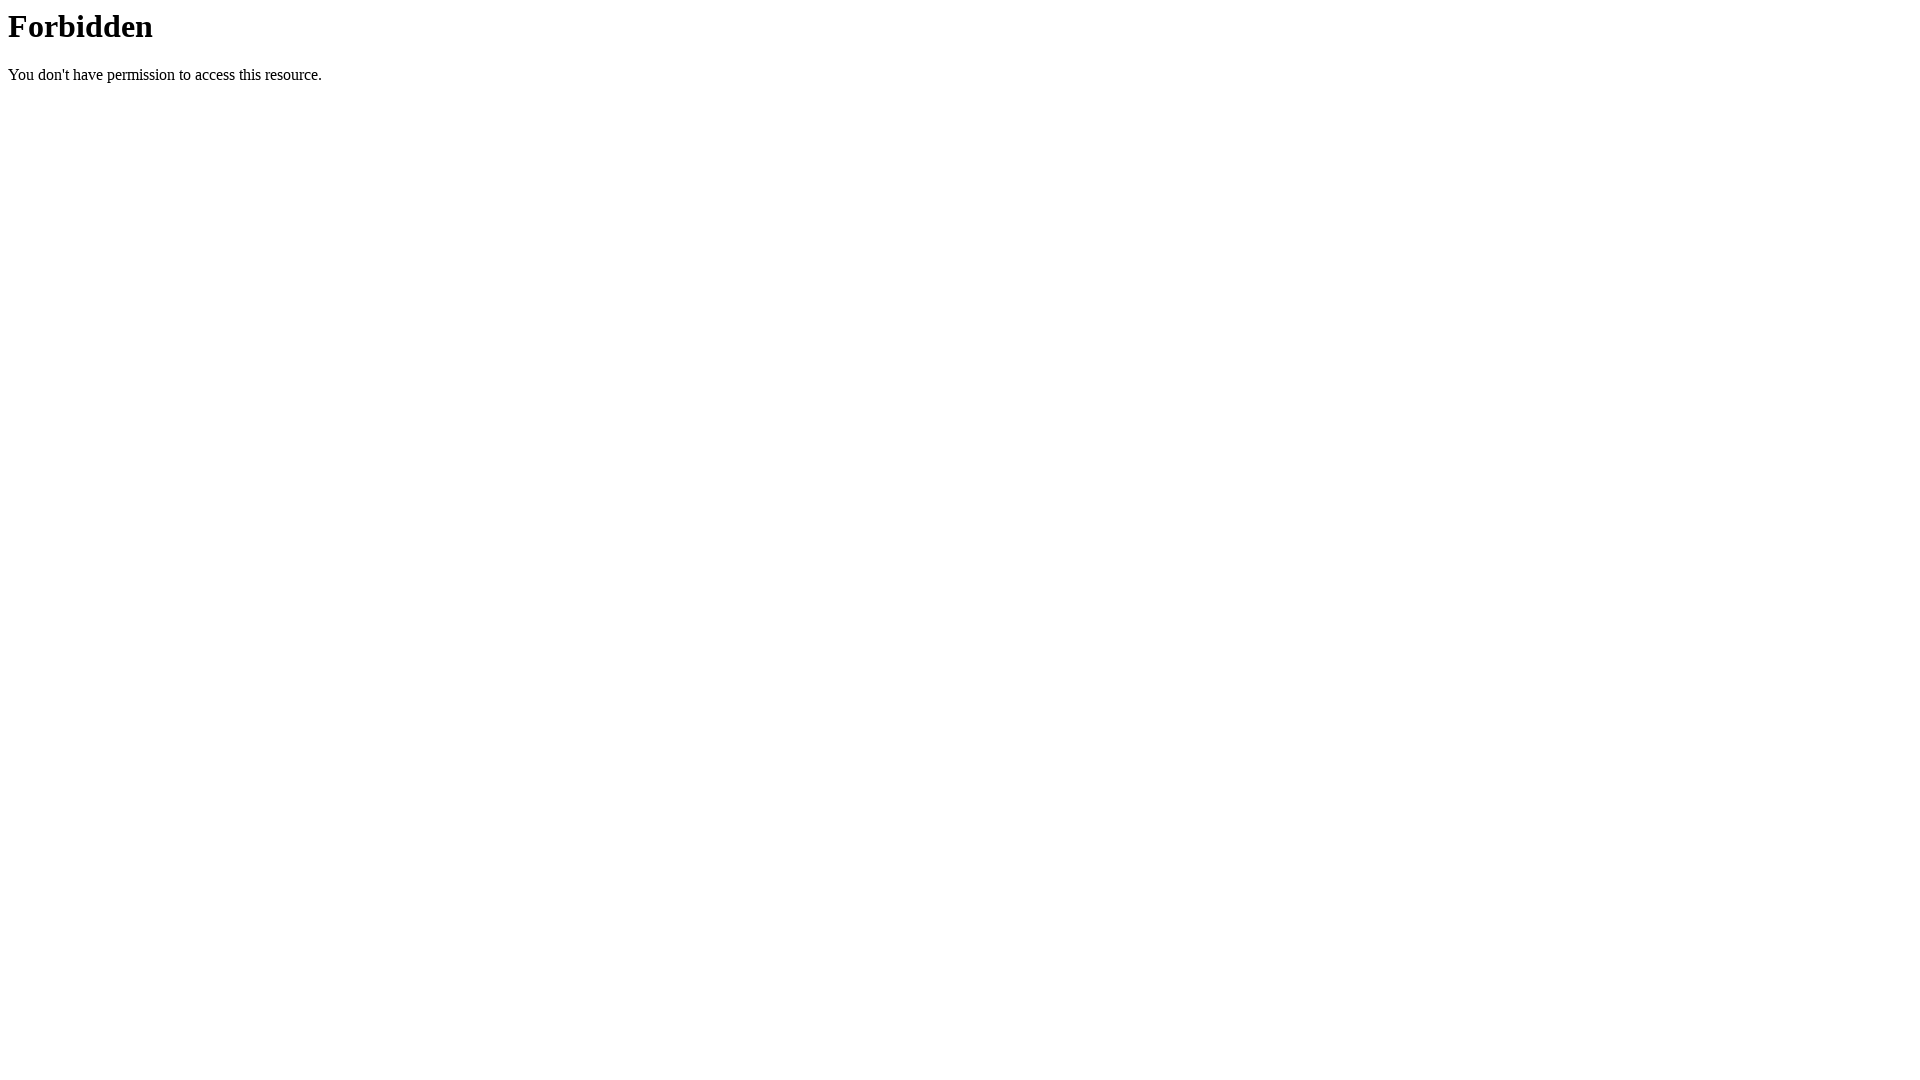

Waited 3 seconds to observe the page
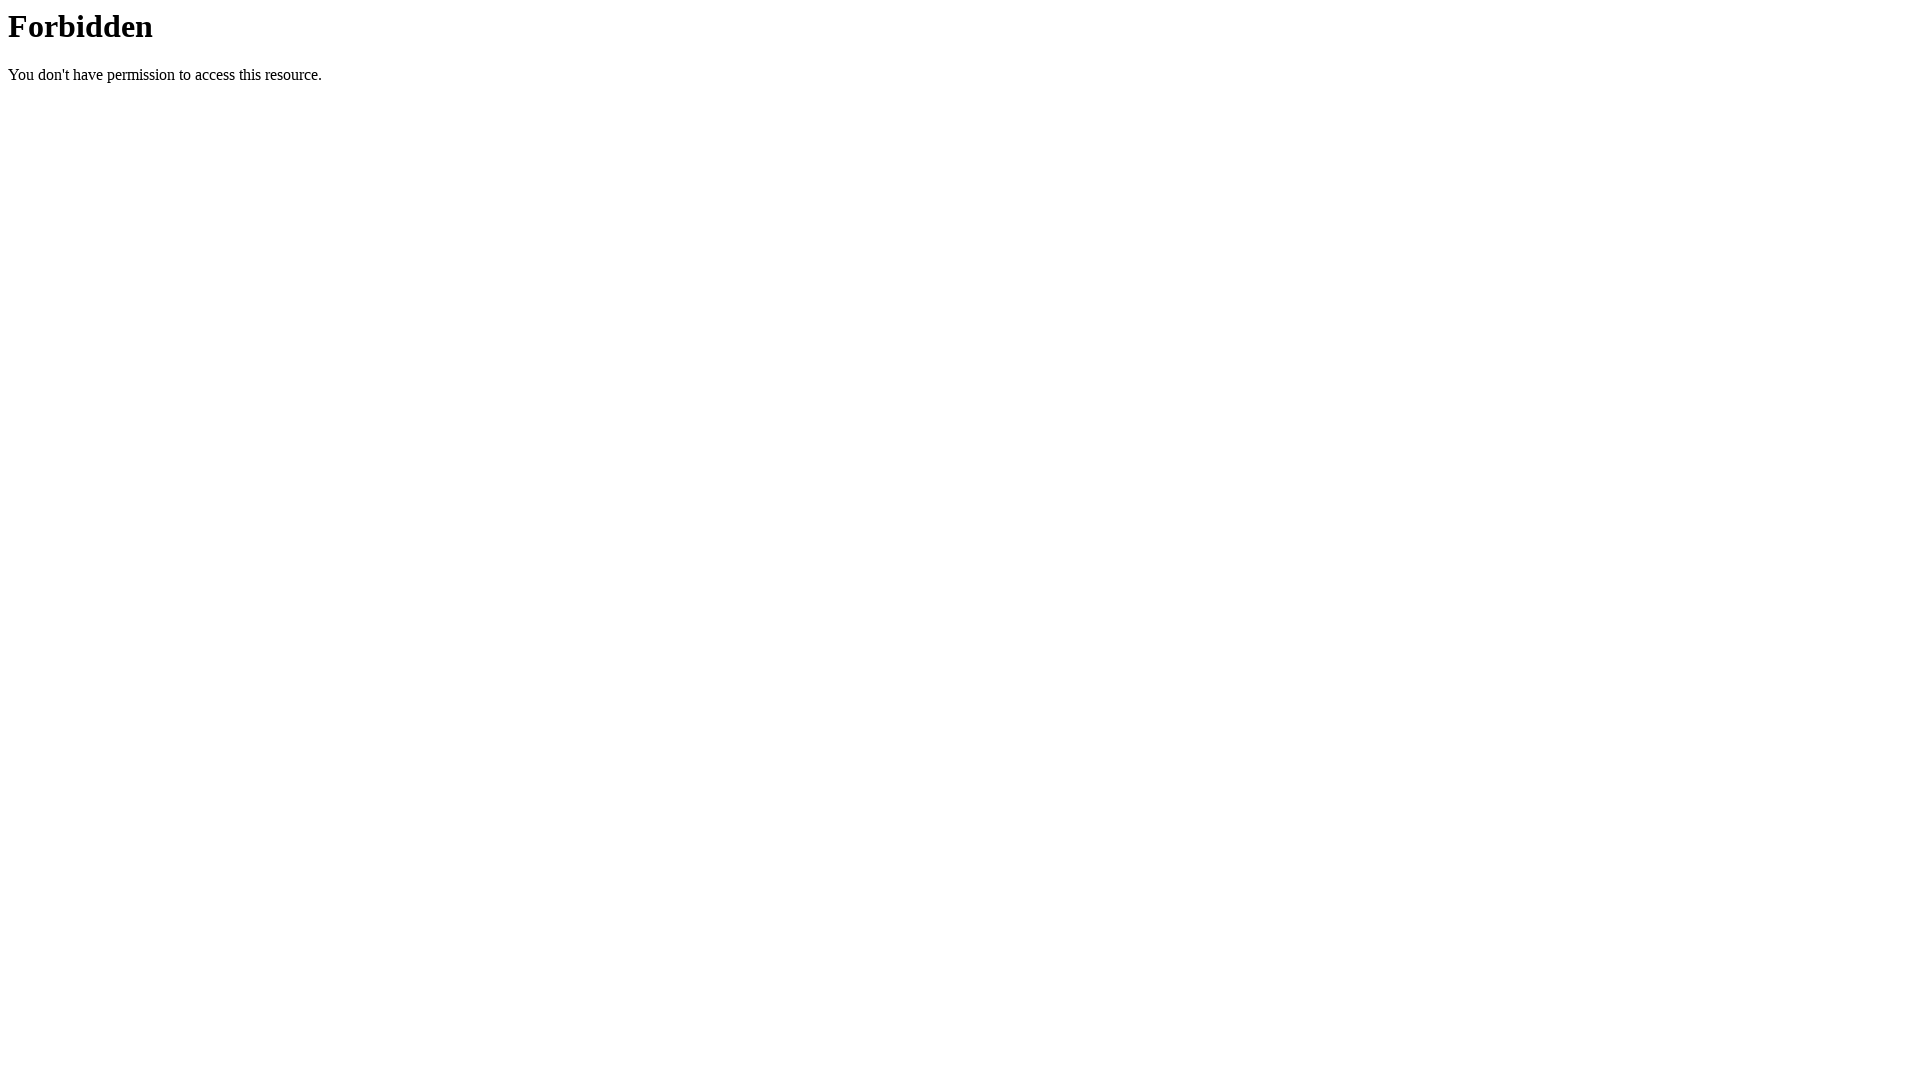

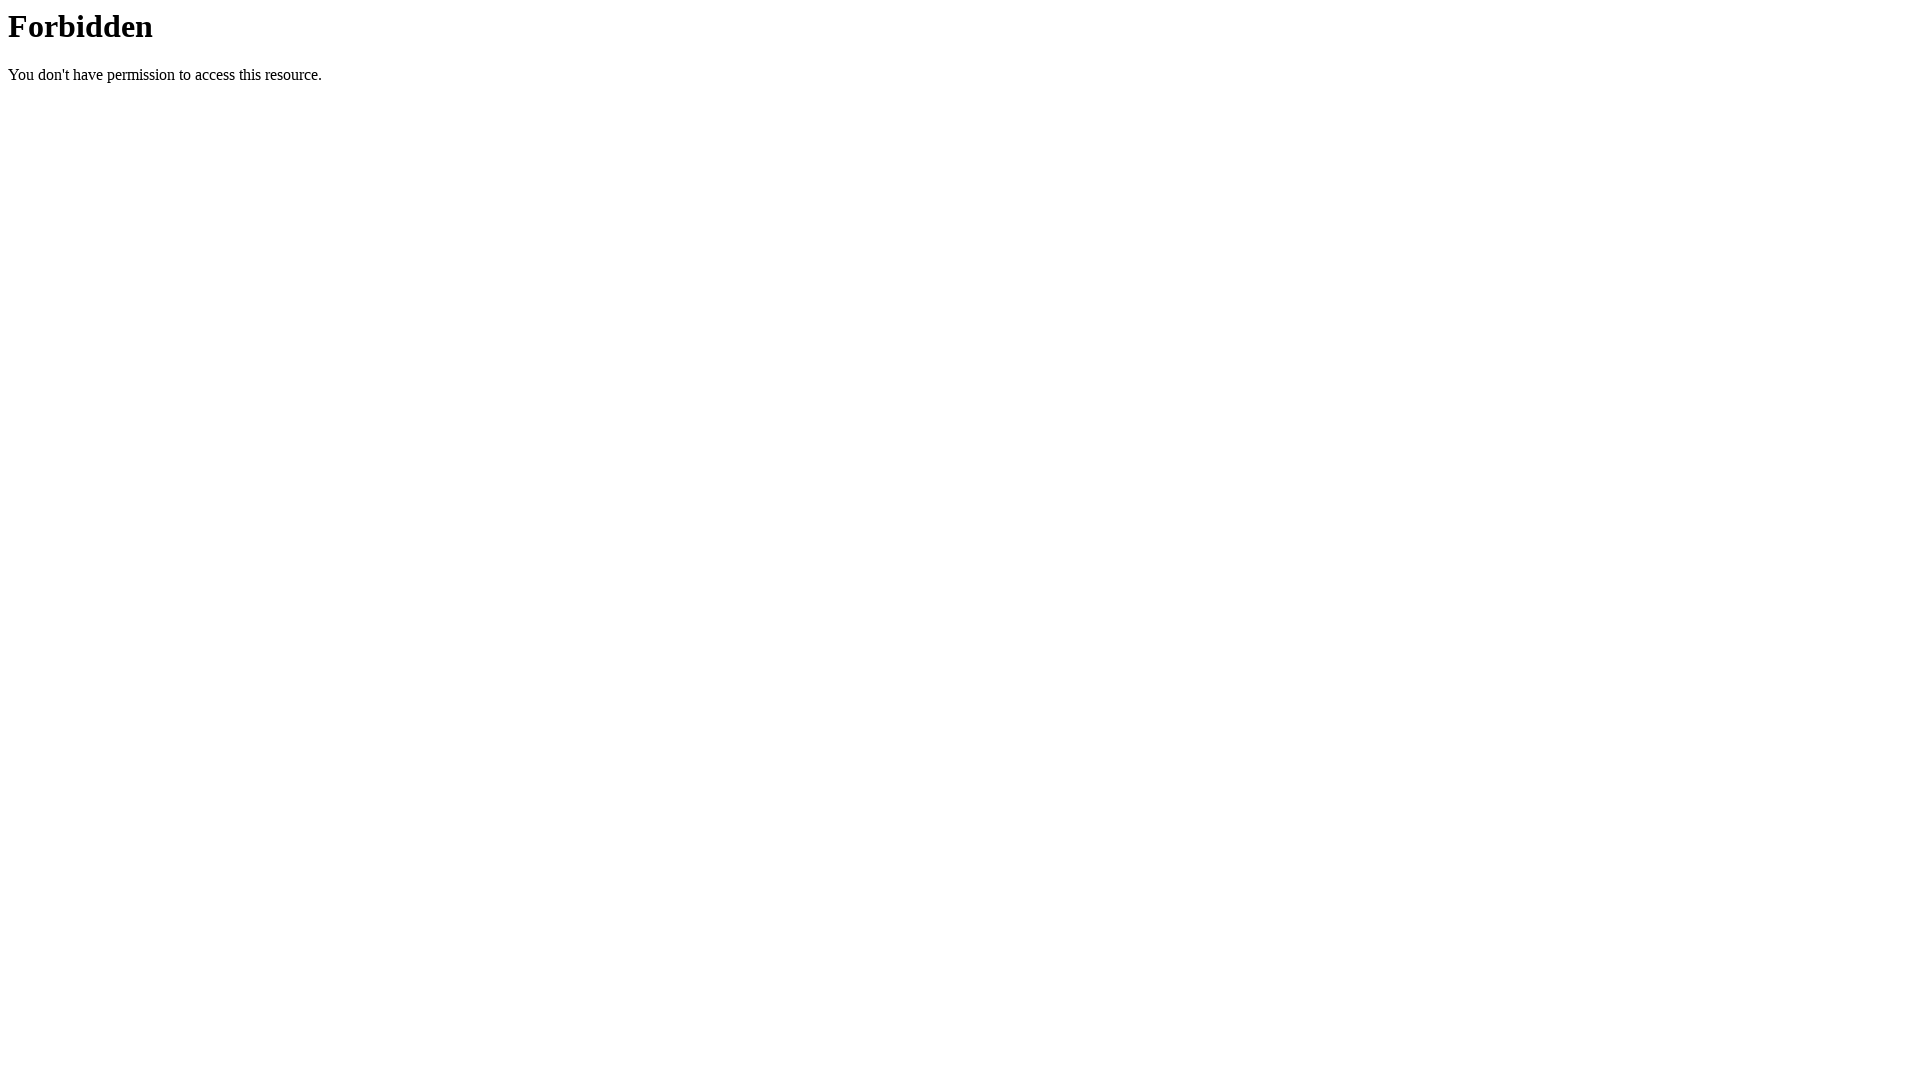